Tests a math calculation form by reading a value from the page, computing a mathematical formula (log of absolute value of 12*sin(x)), filling in the answer, checking required checkboxes, and submitting the form.

Starting URL: http://suninjuly.github.io/math.html

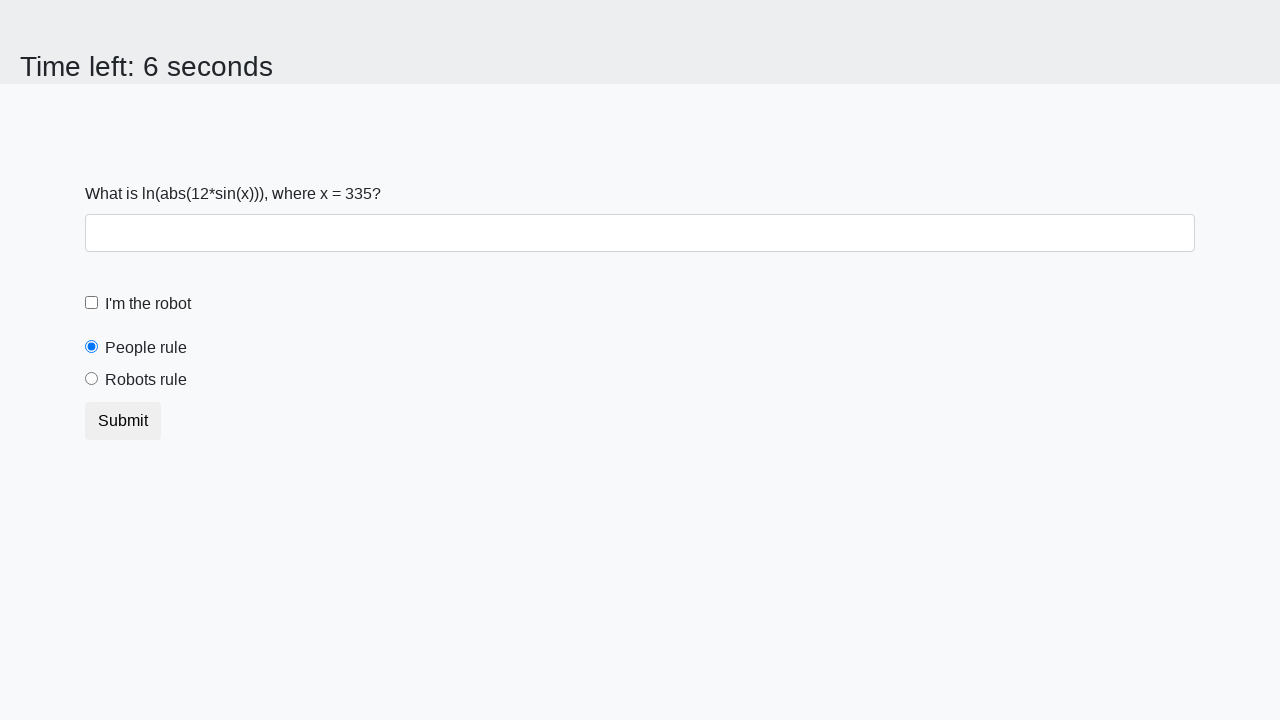

Read x value from the page
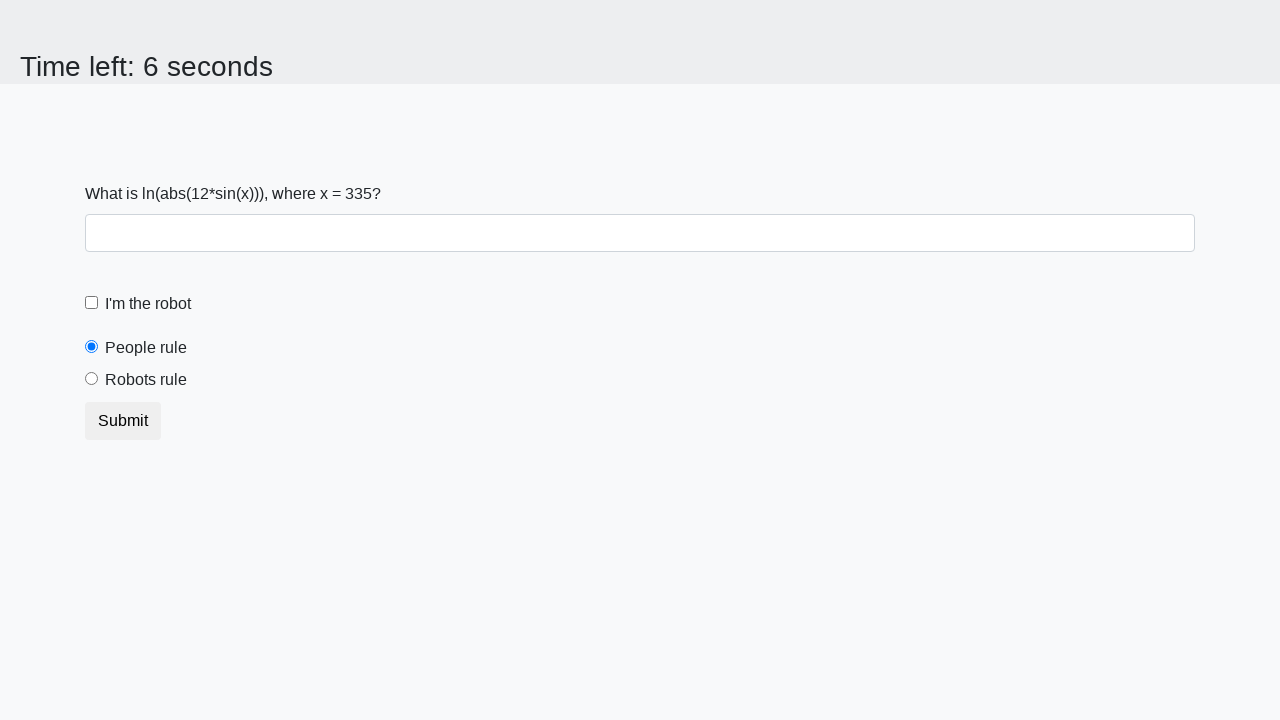

Calculated answer using formula log(abs(12*sin(x)))
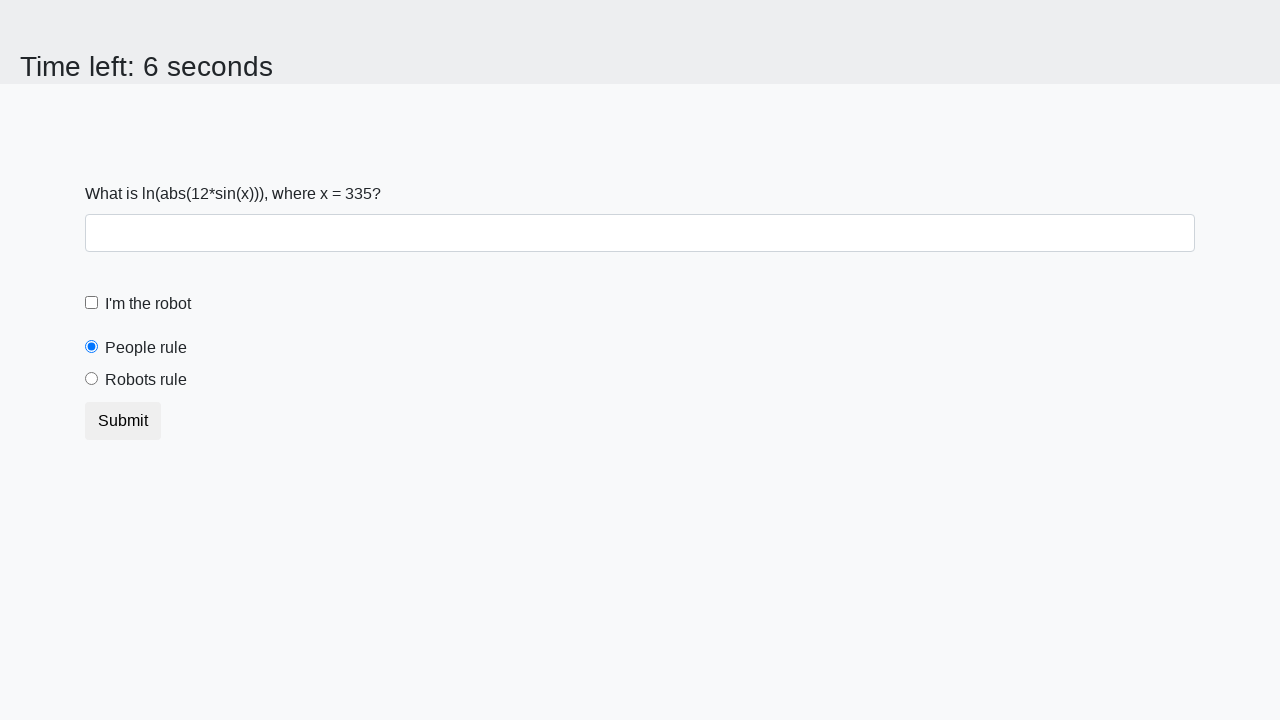

Filled in the calculated answer on #answer
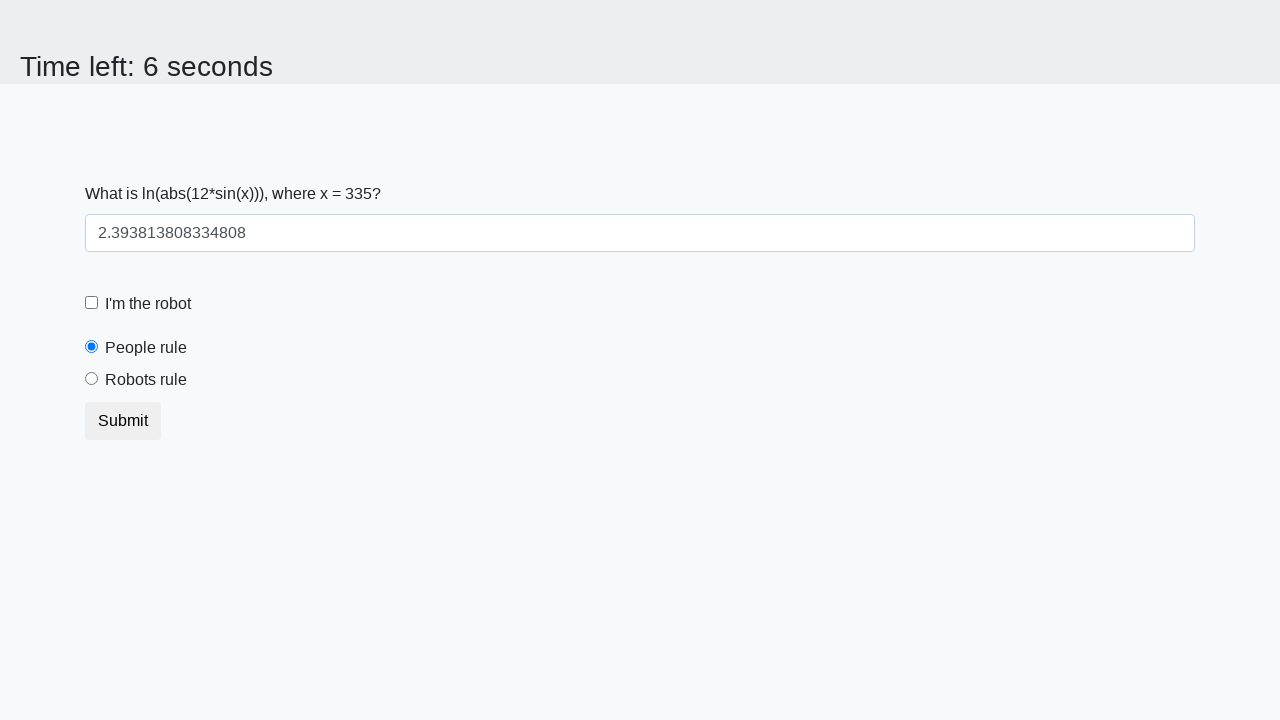

Clicked the robot checkbox at (92, 303) on #robotCheckbox
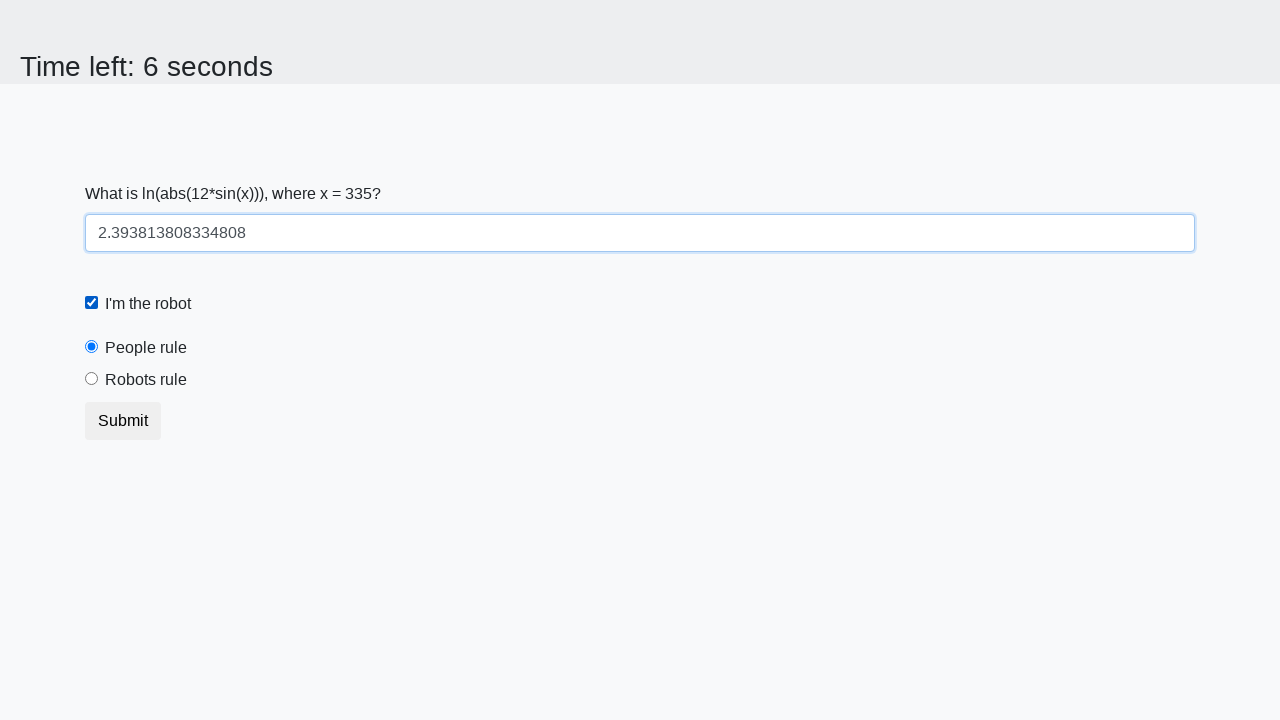

Clicked the robots rule checkbox at (92, 379) on #robotsRule
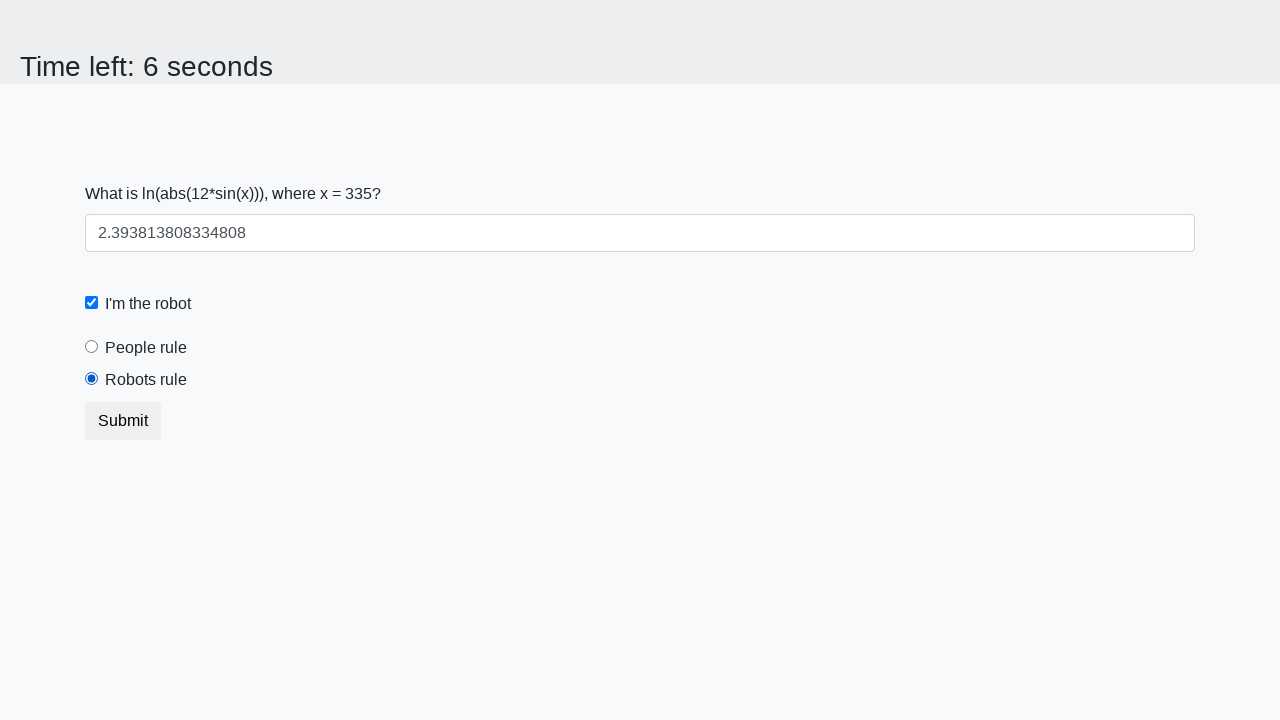

Clicked the submit button at (123, 421) on button.btn
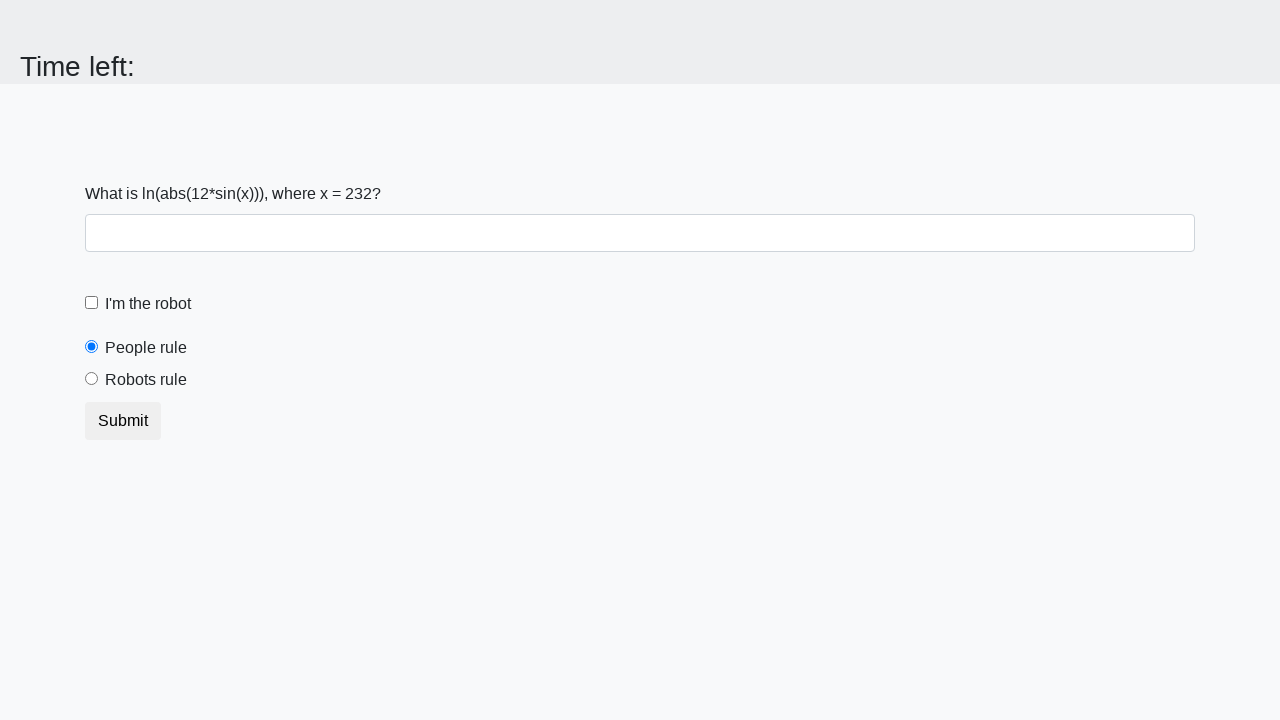

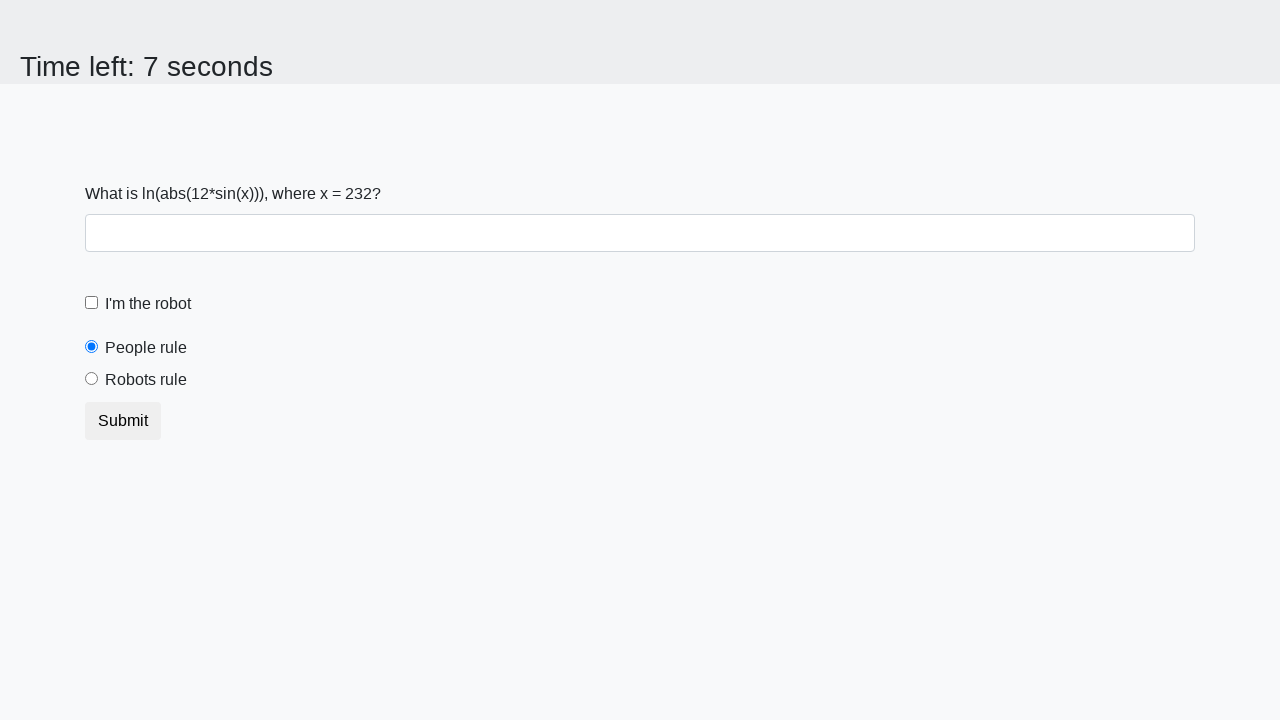